Tests a demo login form by entering arbitrary credentials and verifying that the form submission redirects to example.com

Starting URL: https://www.stealmylogin.com/demo.html

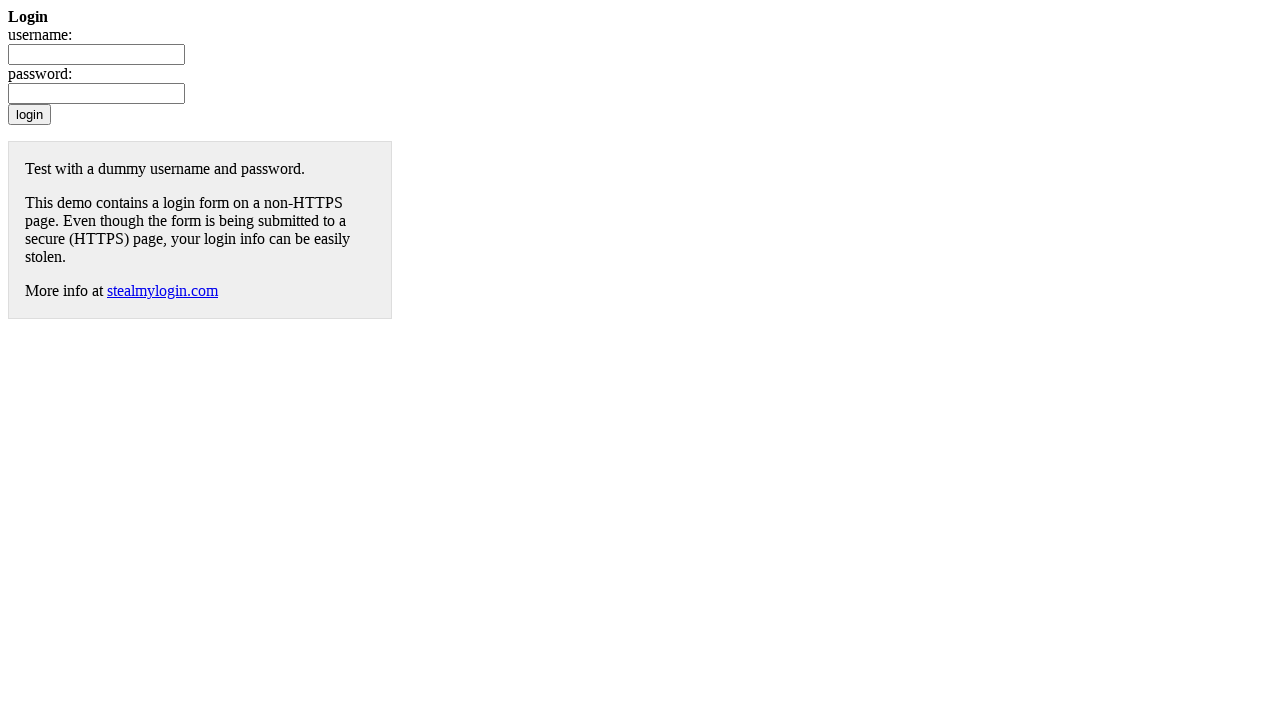

Filled username field with 'testuser2024' on //input[1]
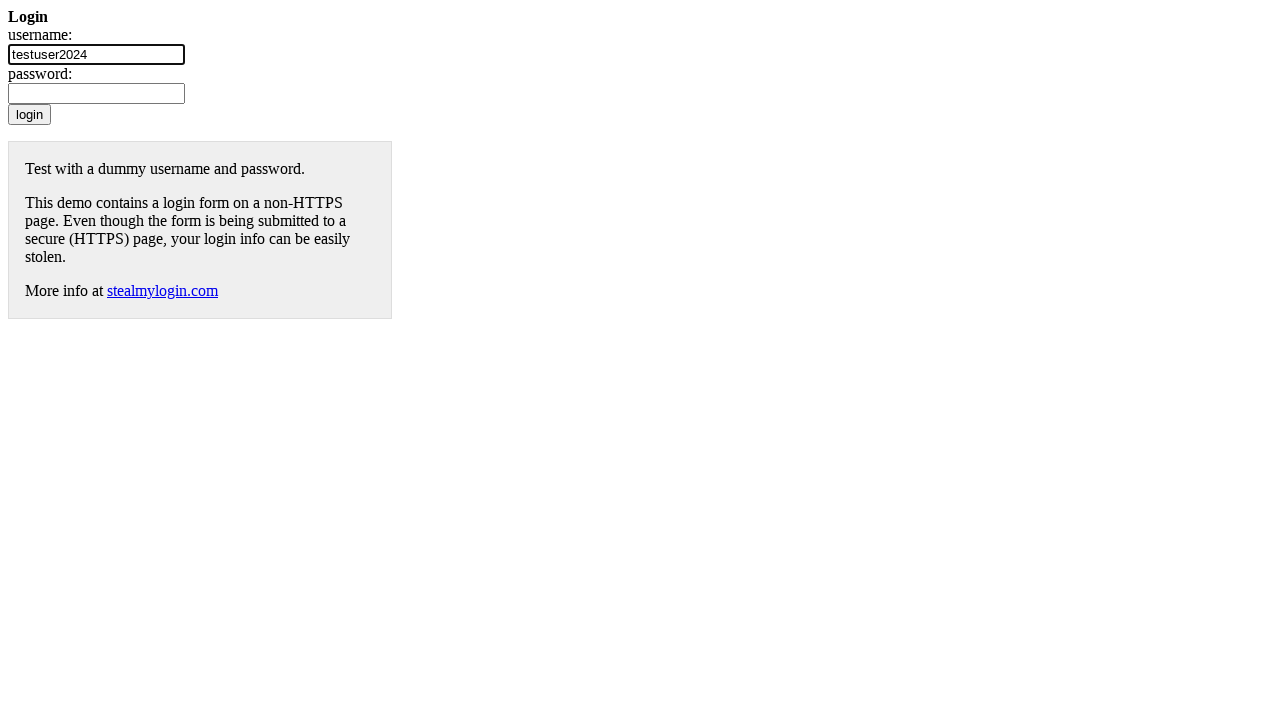

Filled password field with 'demopass456' on //input[2]
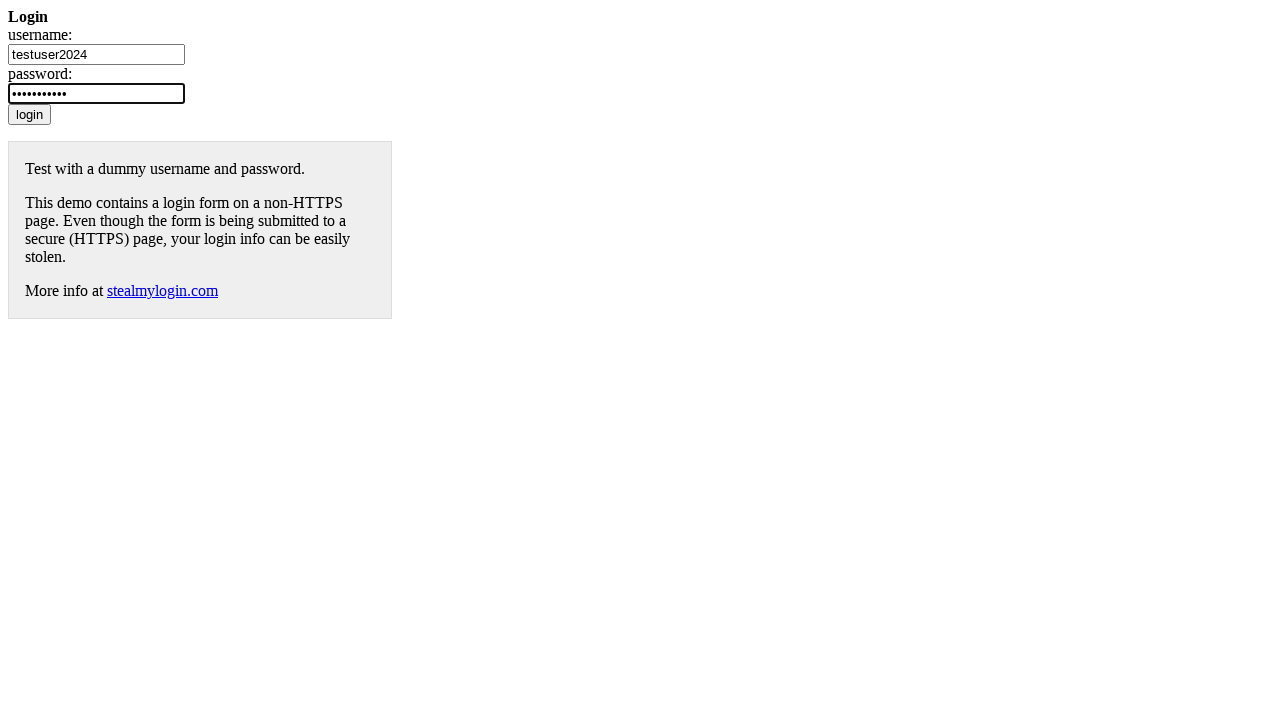

Clicked submit button to submit login form at (30, 114) on xpath=//input[3]
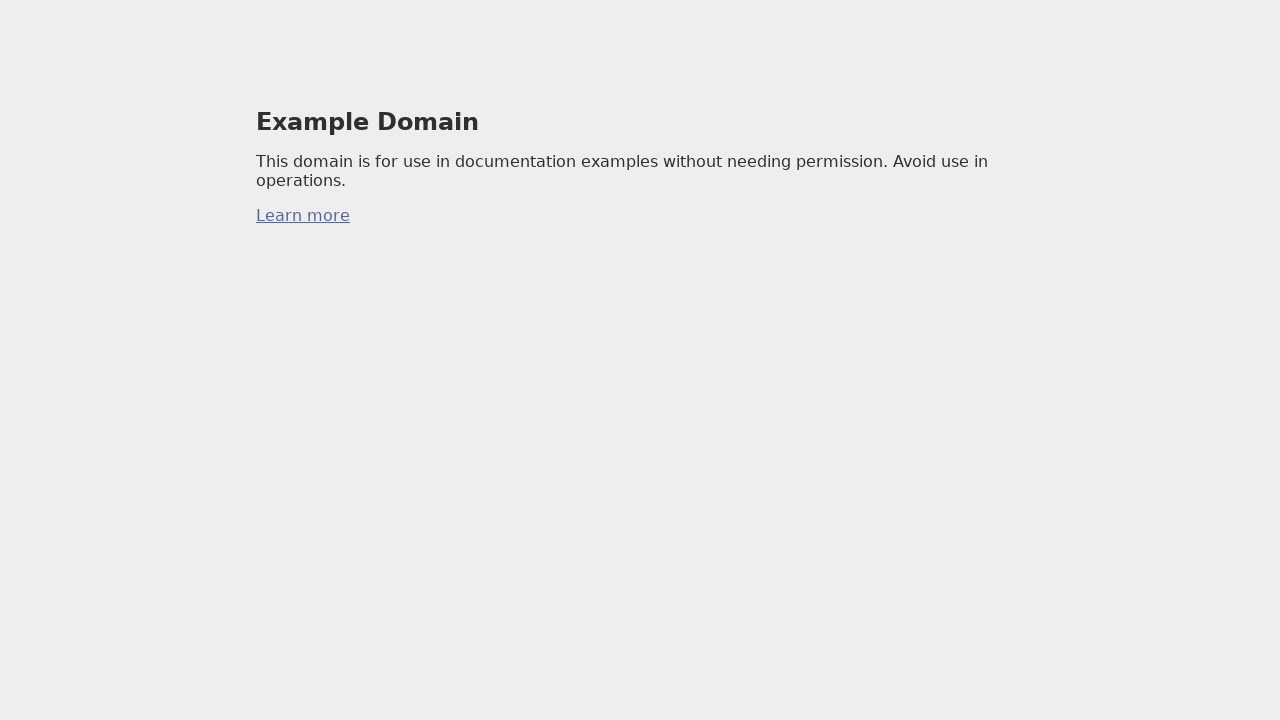

Form submission redirected to https://example.com/
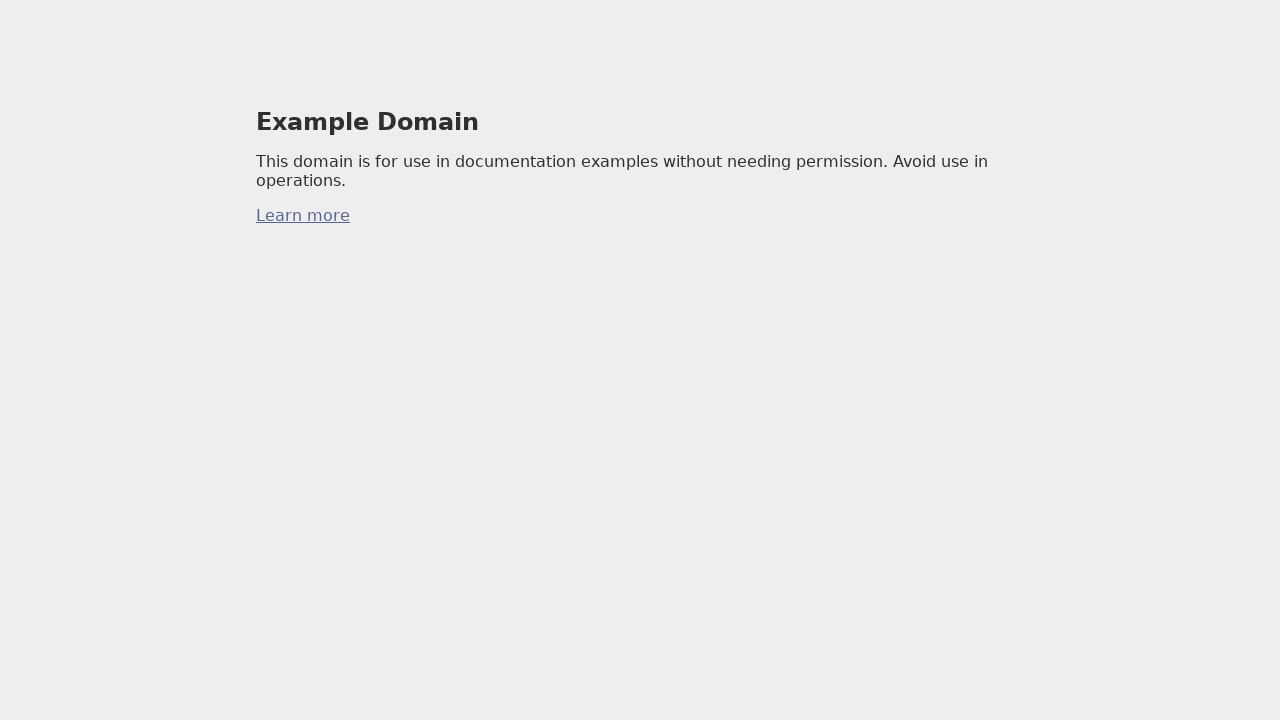

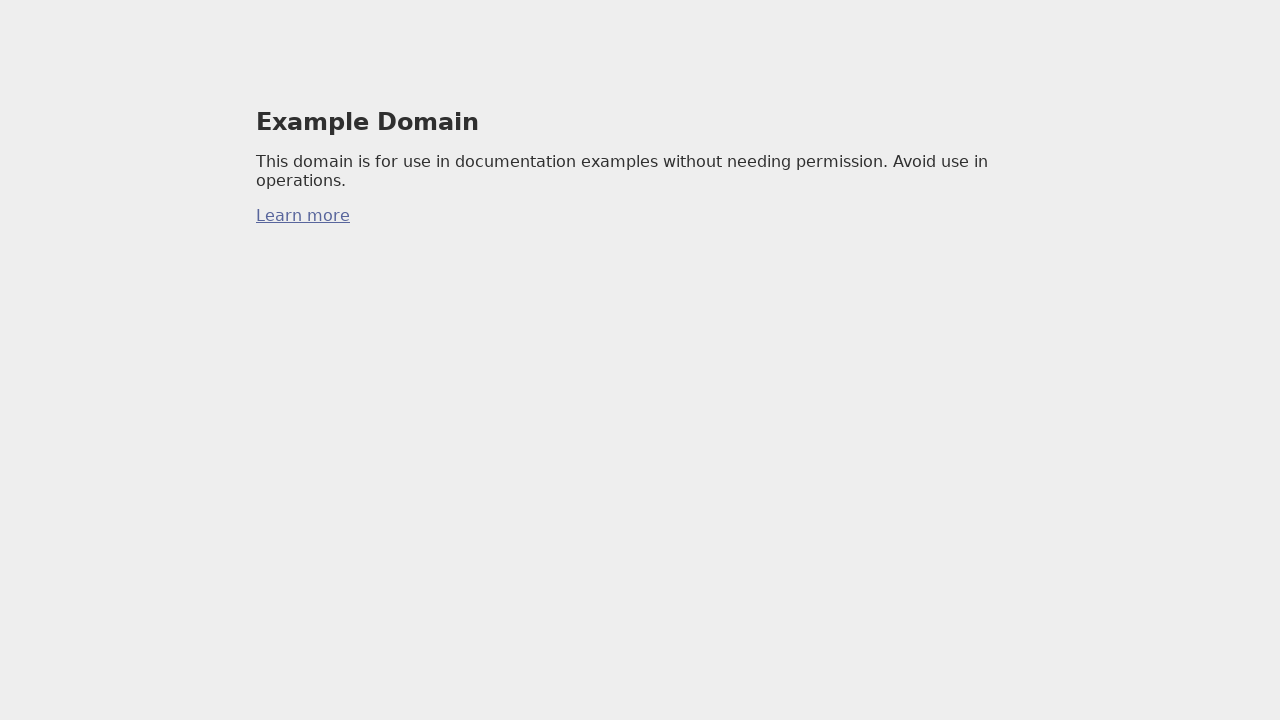